Tests JavaScript prompt alert by clicking a button, entering text in the prompt, and accepting it

Starting URL: https://the-internet.herokuapp.com/javascript_alerts

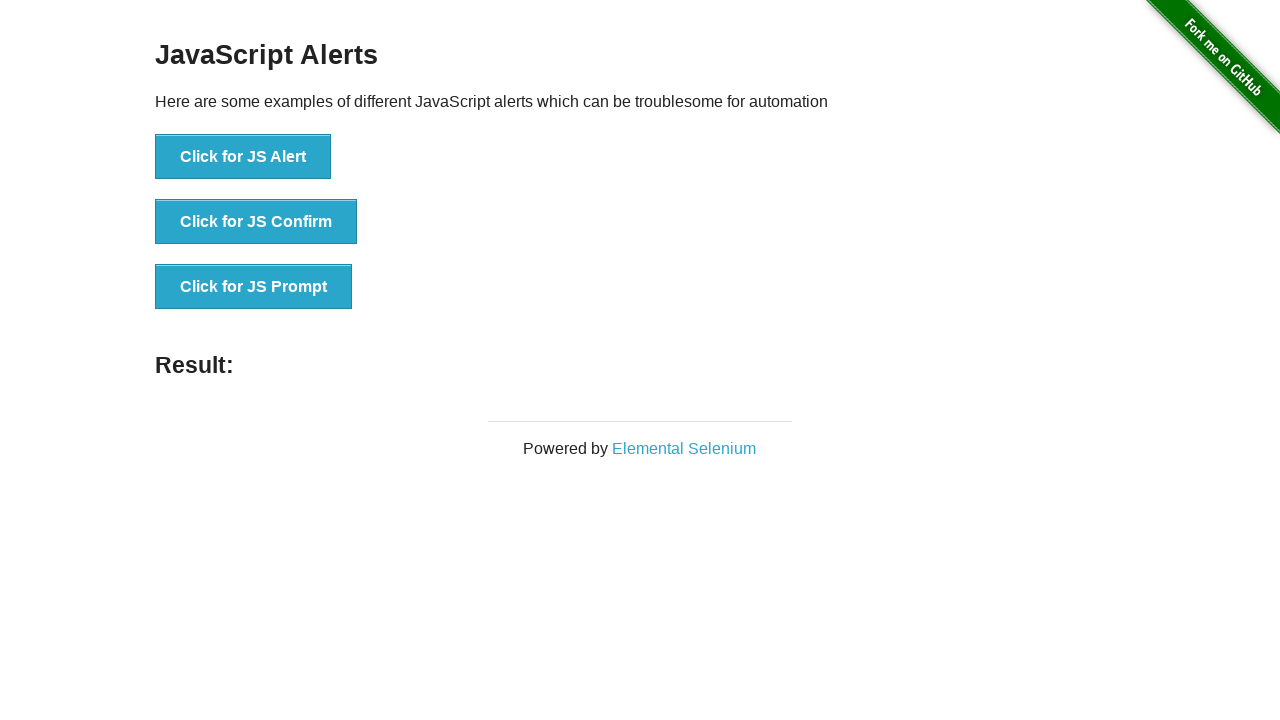

Set up dialog handler to accept prompt with text 'my name is joy'
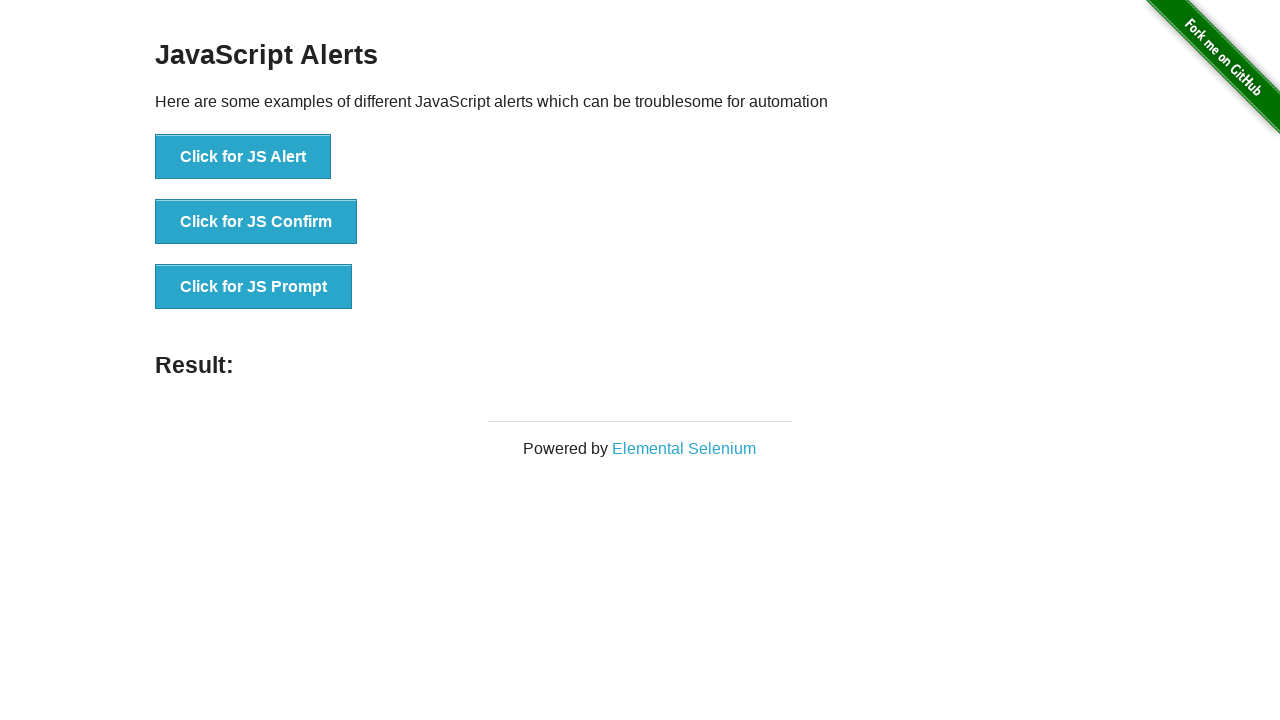

Clicked 'Click for JS Prompt' button to trigger JavaScript prompt alert at (254, 287) on button:text('Click for JS Prompt')
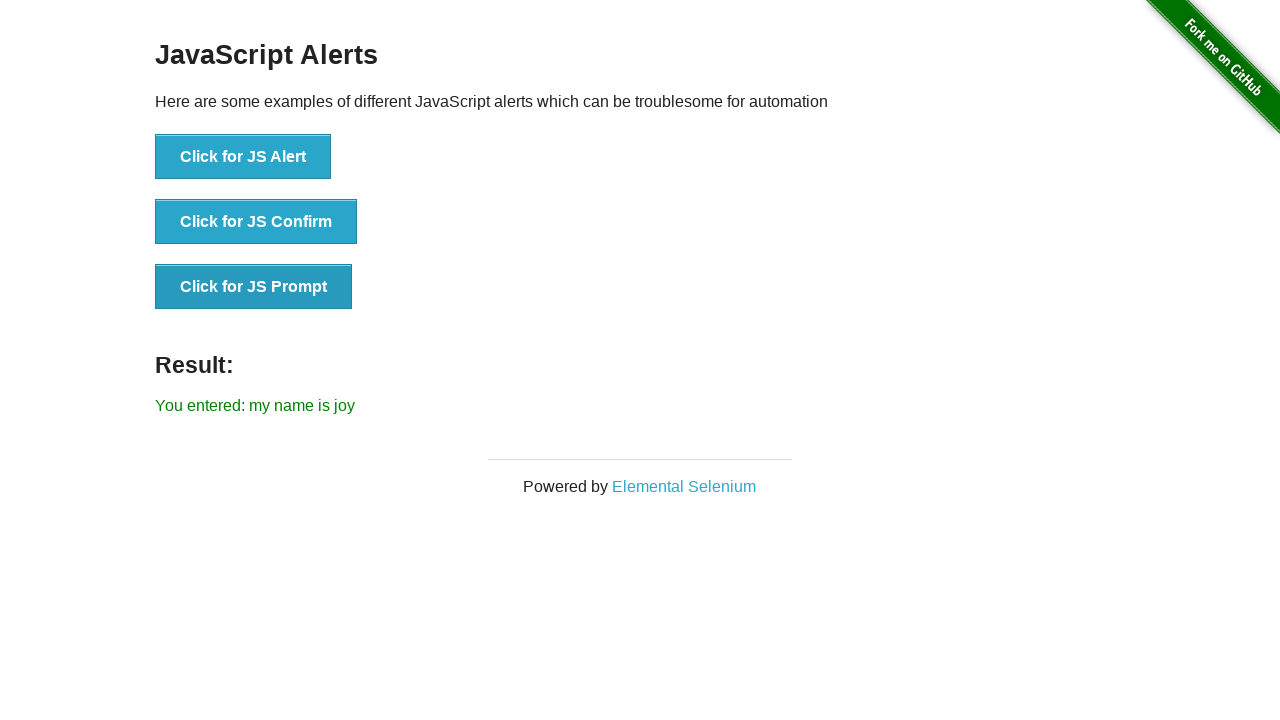

Waited for result element to appear after accepting prompt
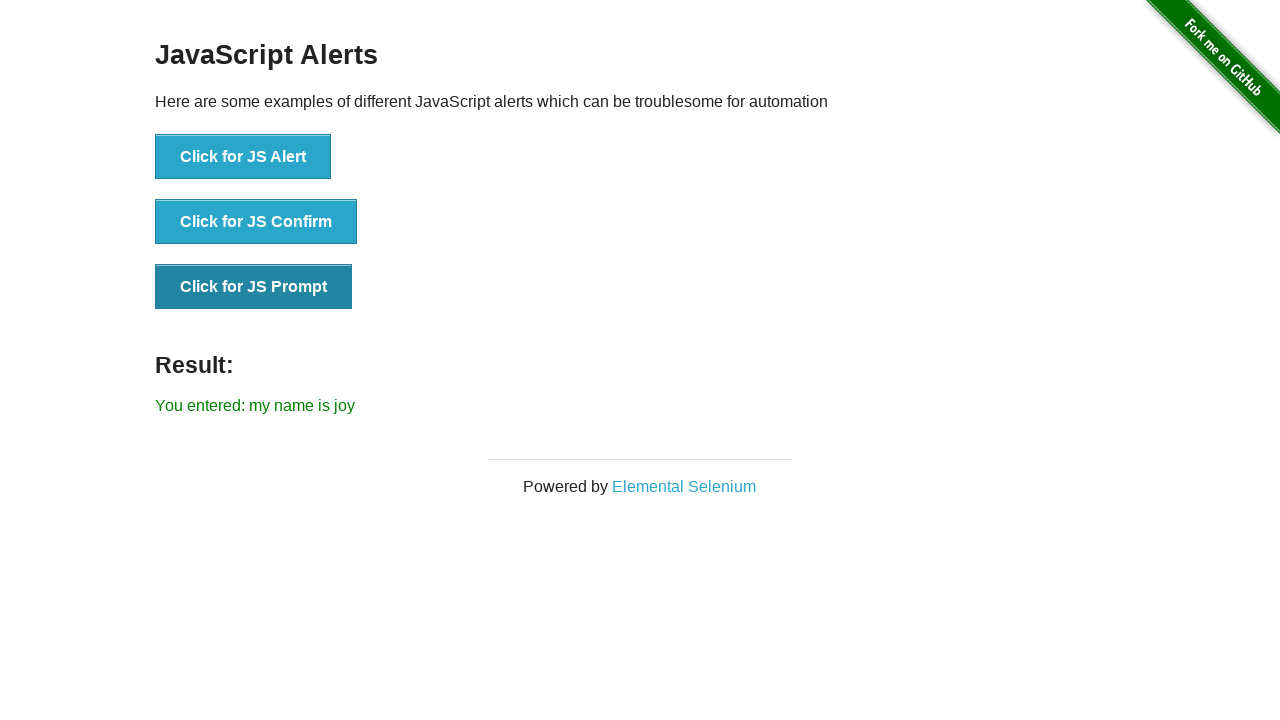

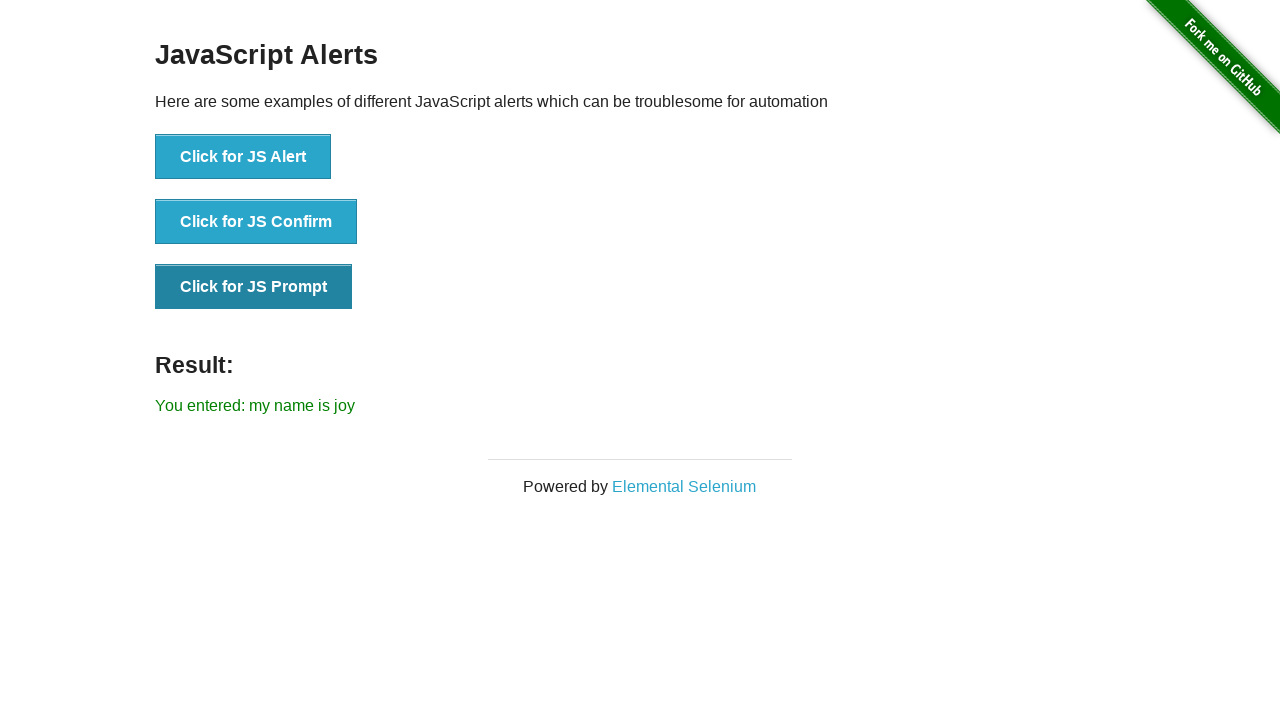